Searches for "Macbook Air" product using the search field and verifies search results are displayed

Starting URL: http://opencart.abstracta.us/

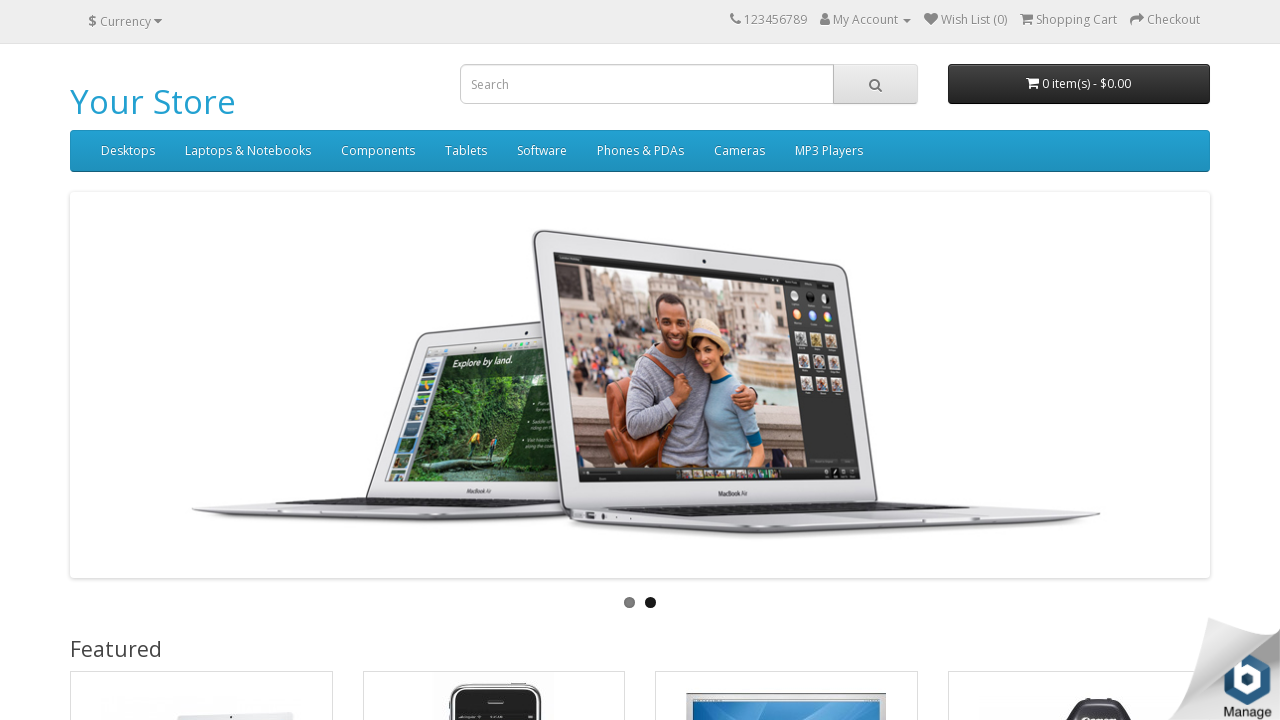

Filled search field with 'Macbook Air' on //*[@id='search']/input
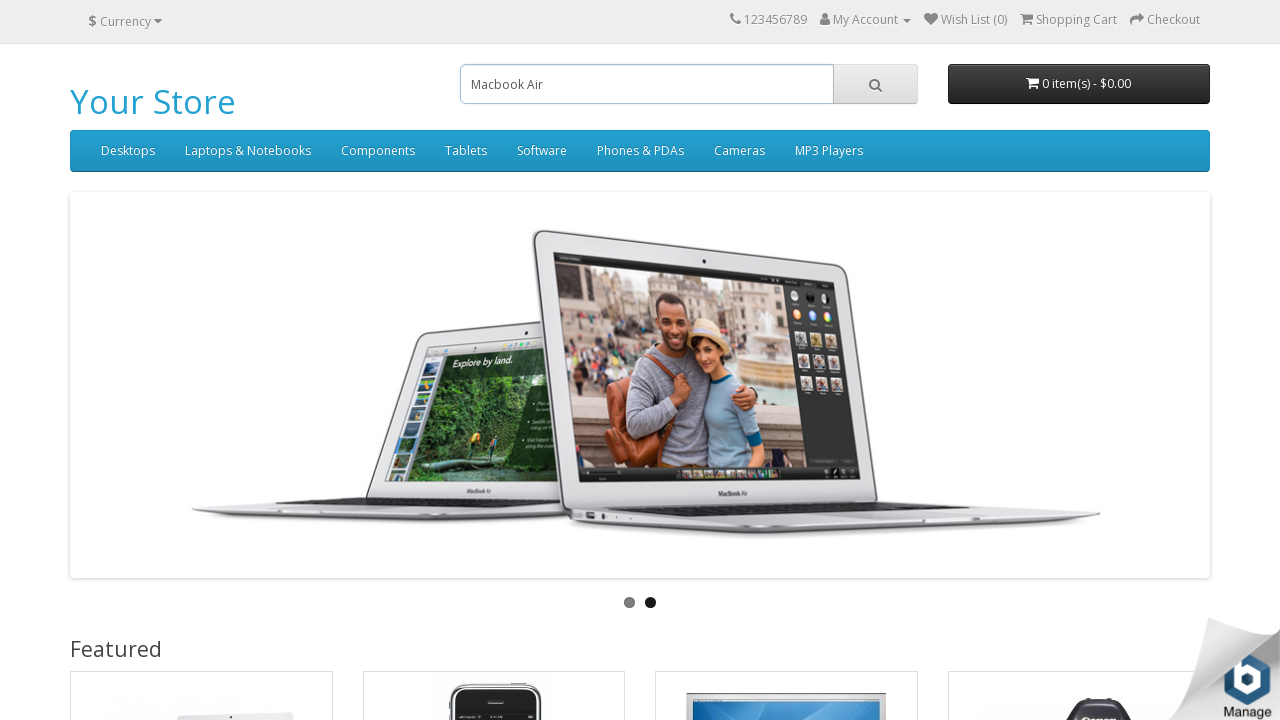

Pressed Enter to submit search on //*[@id='search']/input
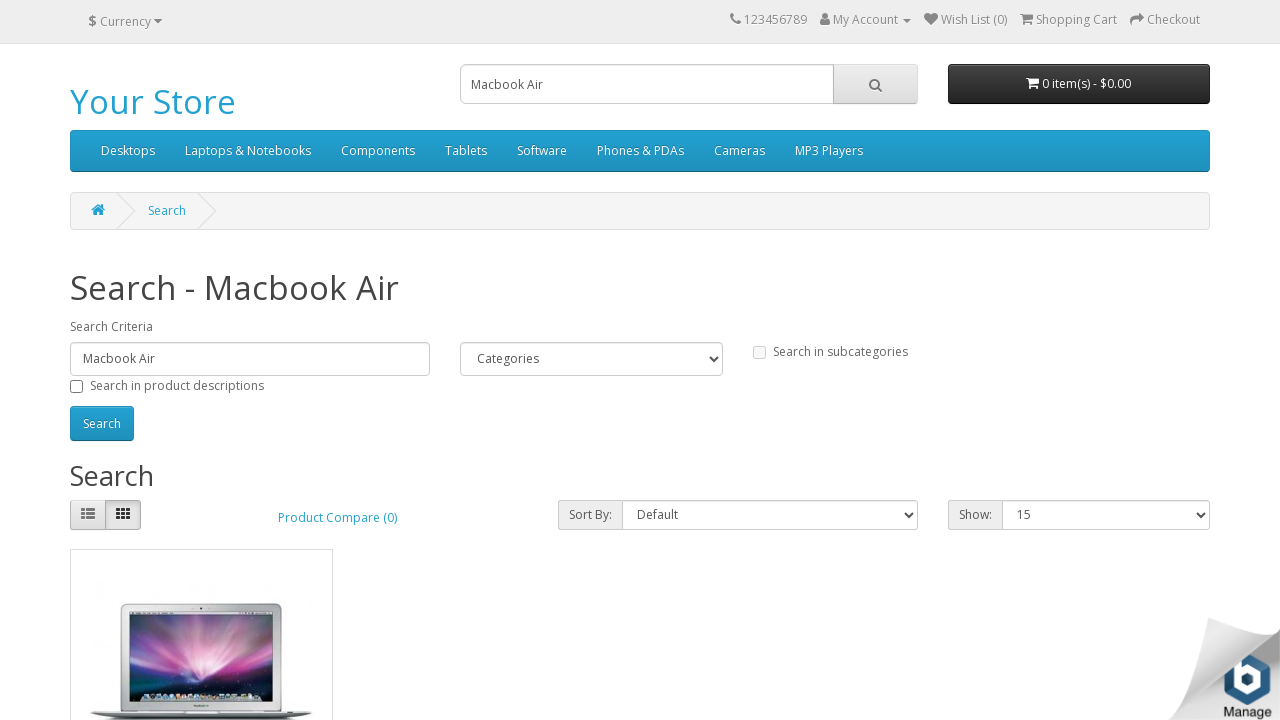

Search results loaded and product image selector became available
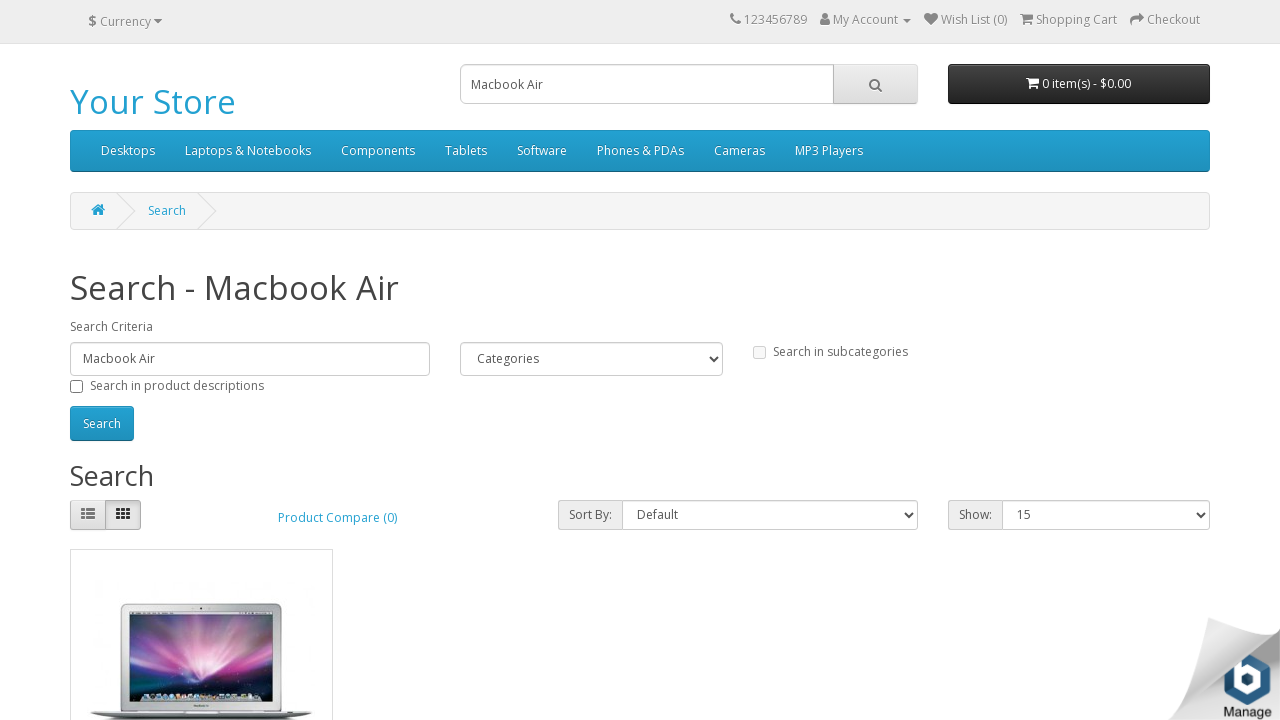

Verified that search result product image is visible
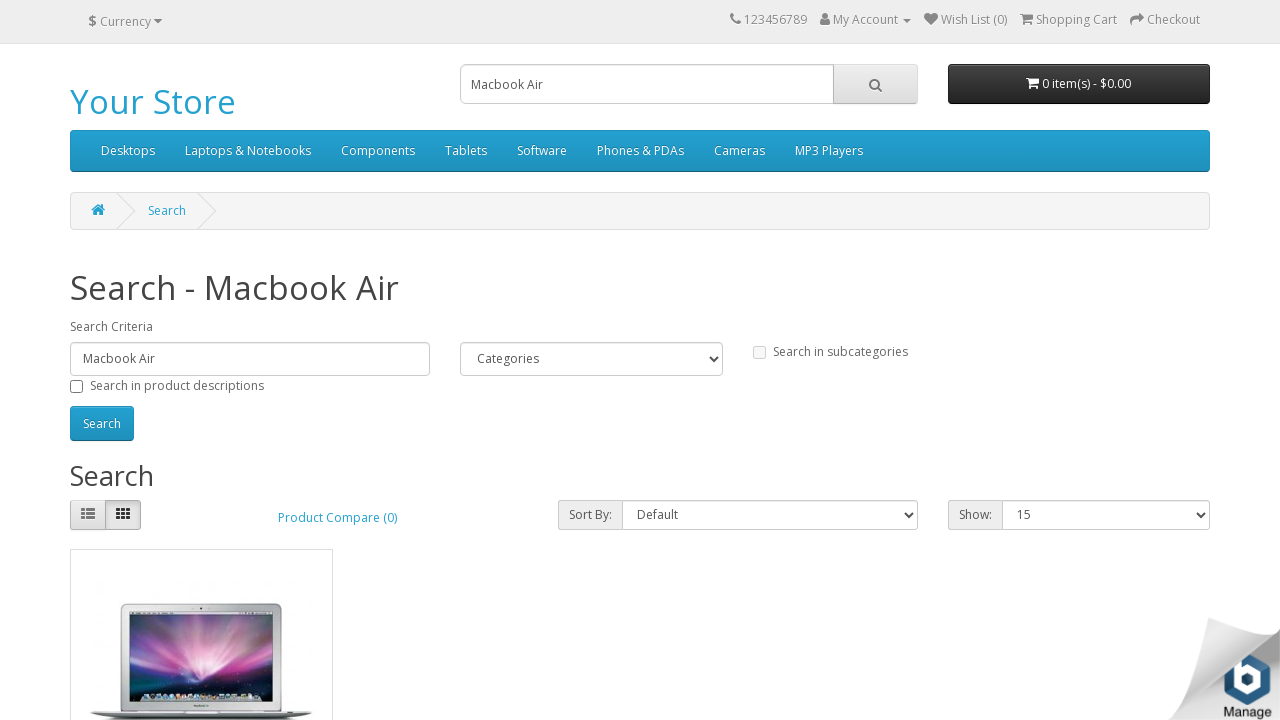

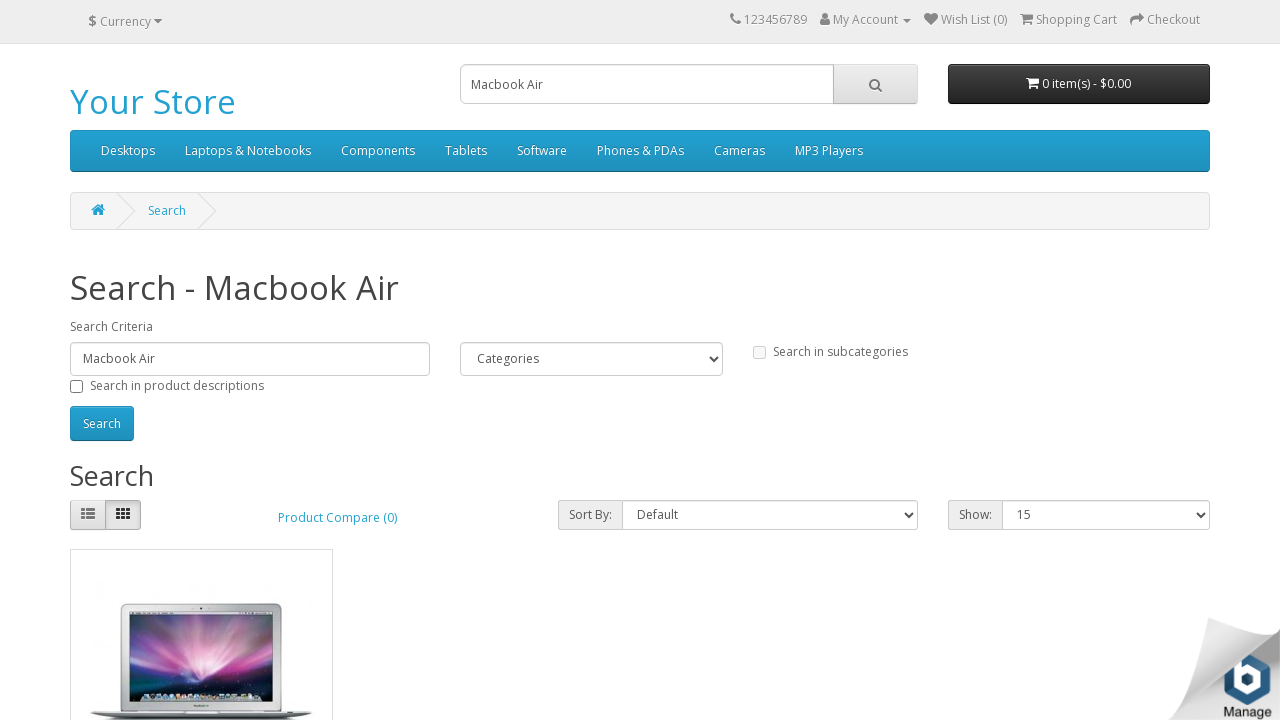